Tests handling of a JavaScript confirm dialog by clicking a button to trigger it and accepting the confirmation

Starting URL: https://the-internet.herokuapp.com/javascript_alerts

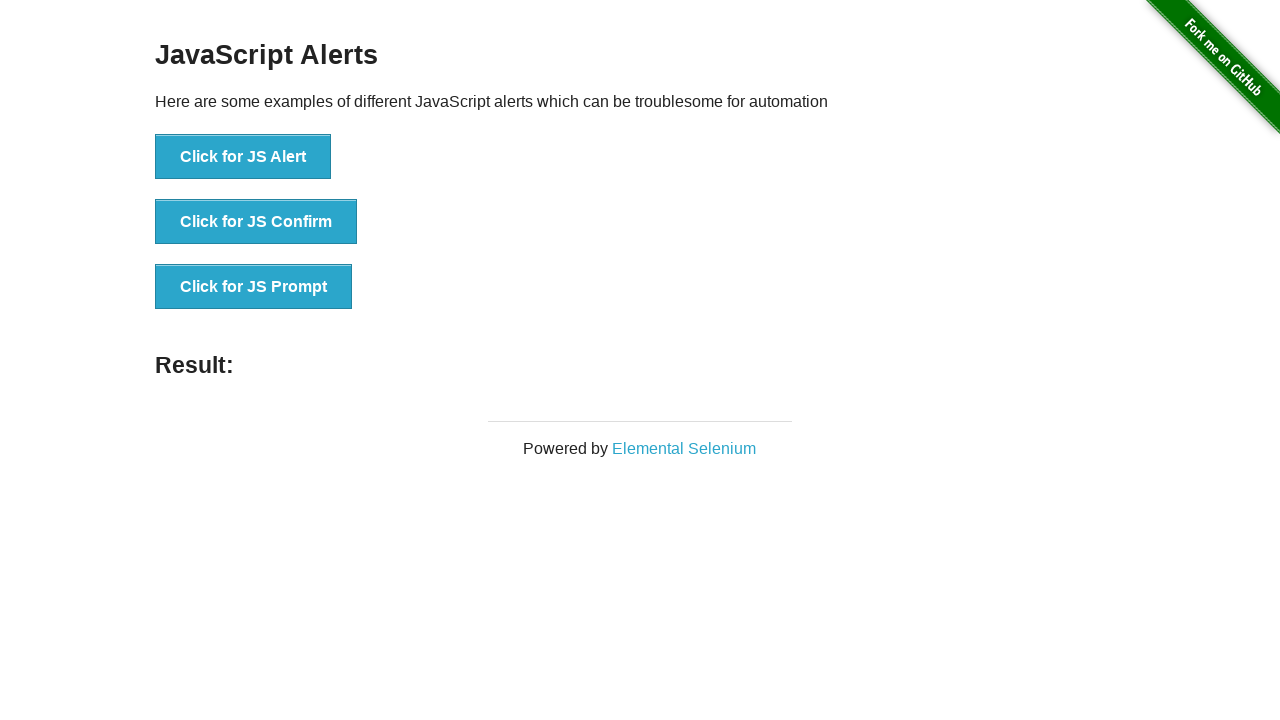

Clicked button to trigger JavaScript confirm dialog at (256, 222) on xpath=//button[normalize-space()='Click for JS Confirm']
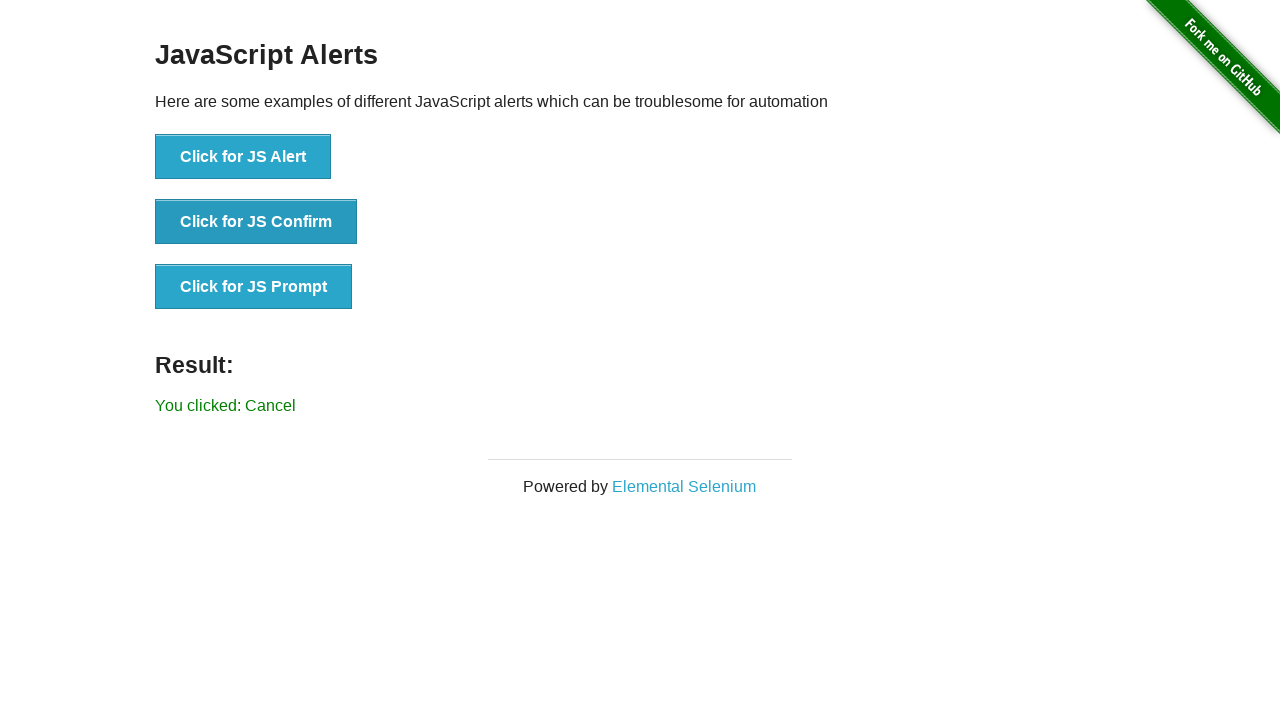

Set up dialog handler to accept confirm dialog
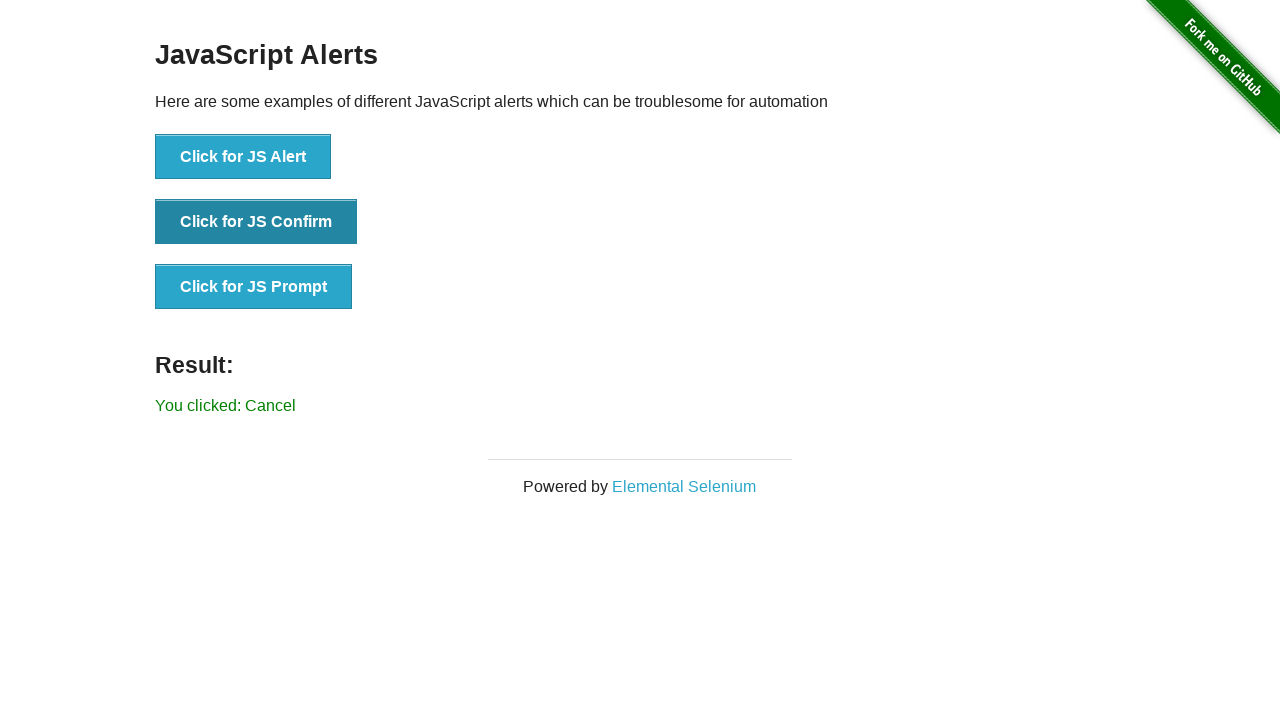

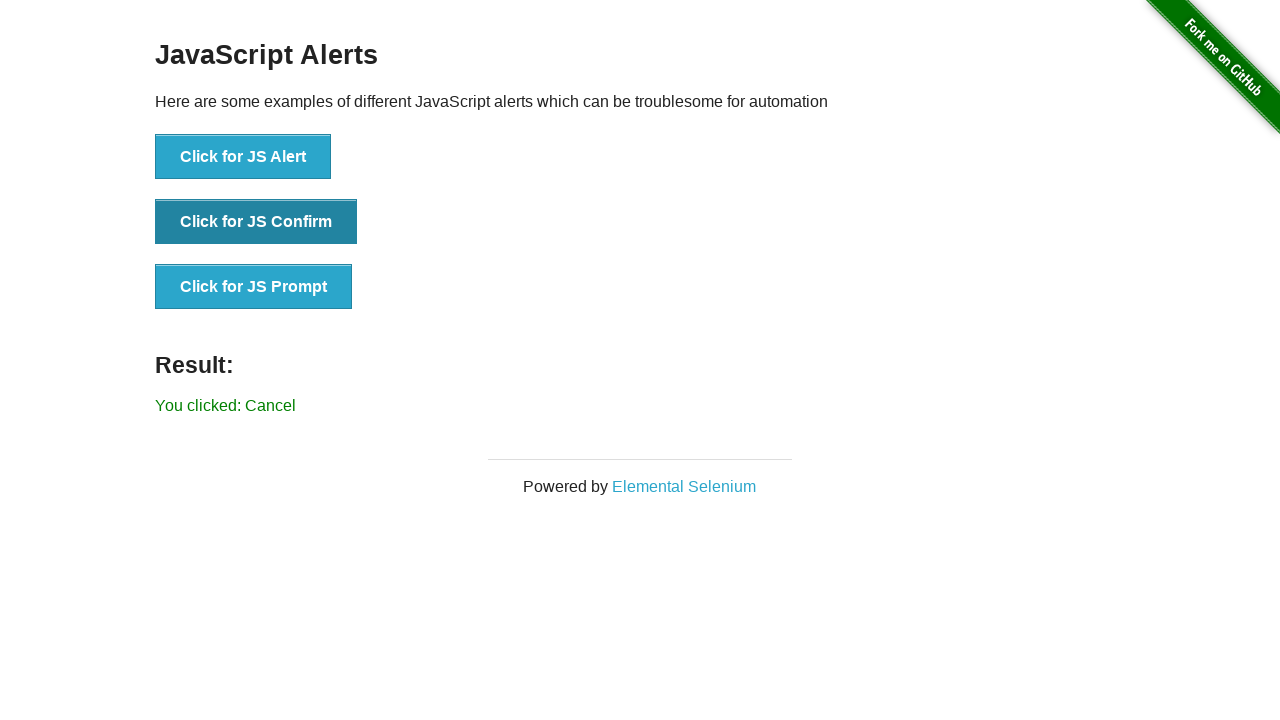